Tests basic browser navigation by opening the Selenium HQ website and then navigating to the download page

Starting URL: http://www.seleniumhq.org

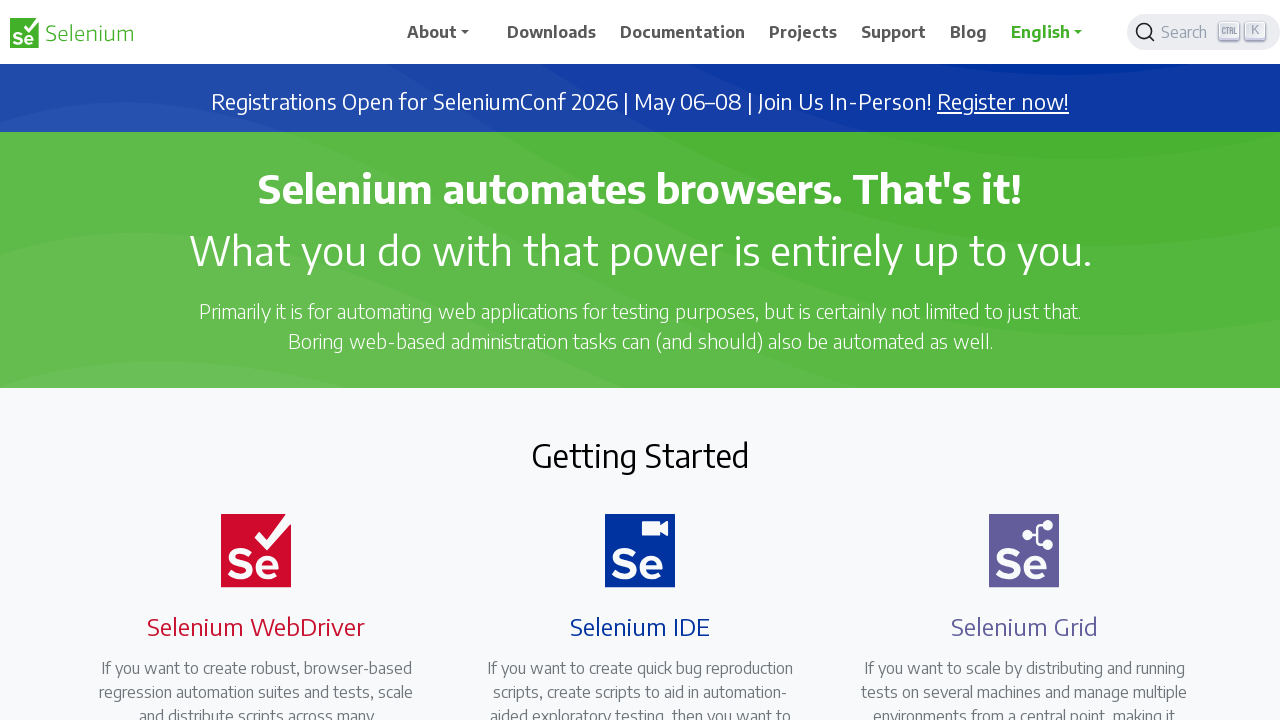

Navigated to Selenium HQ download page
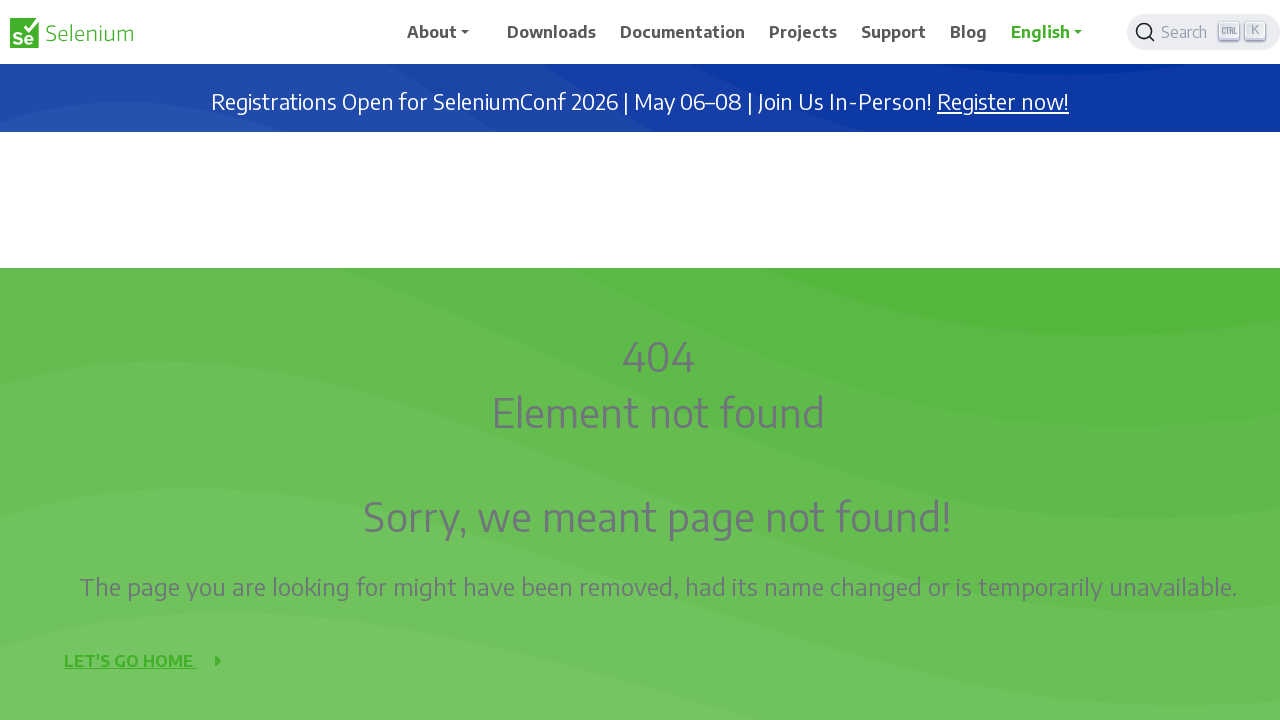

Page DOM content loaded
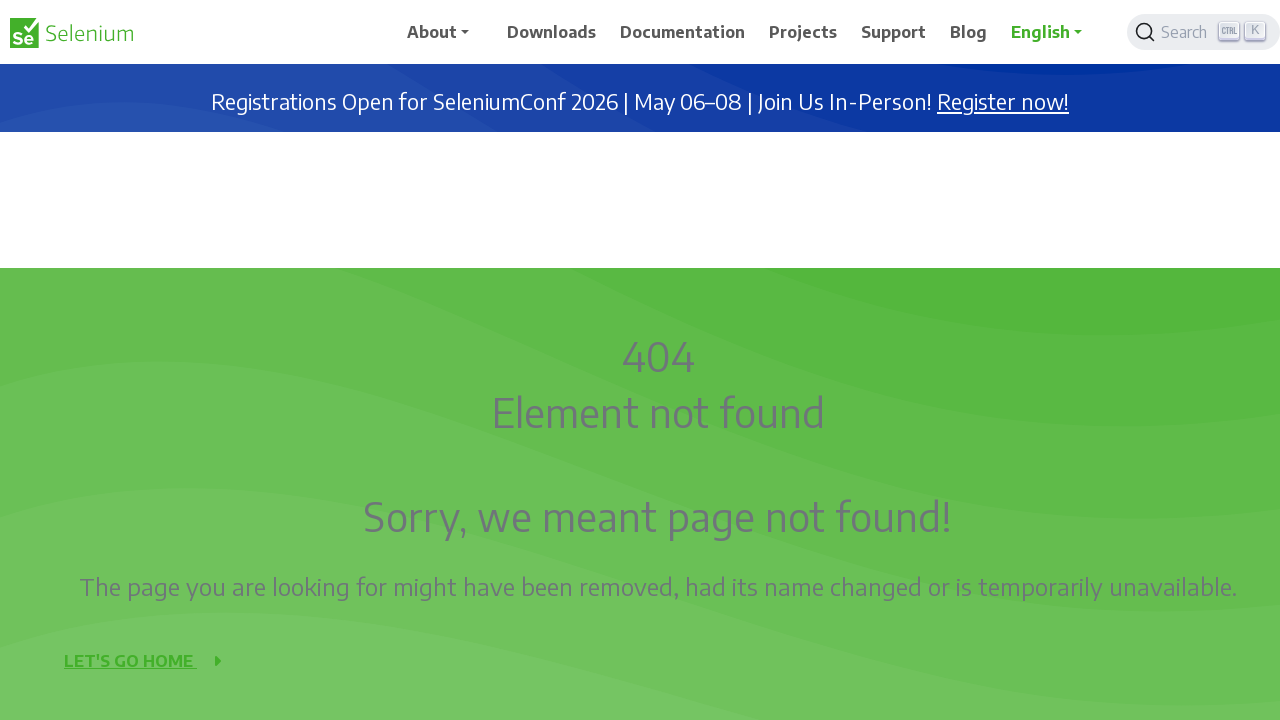

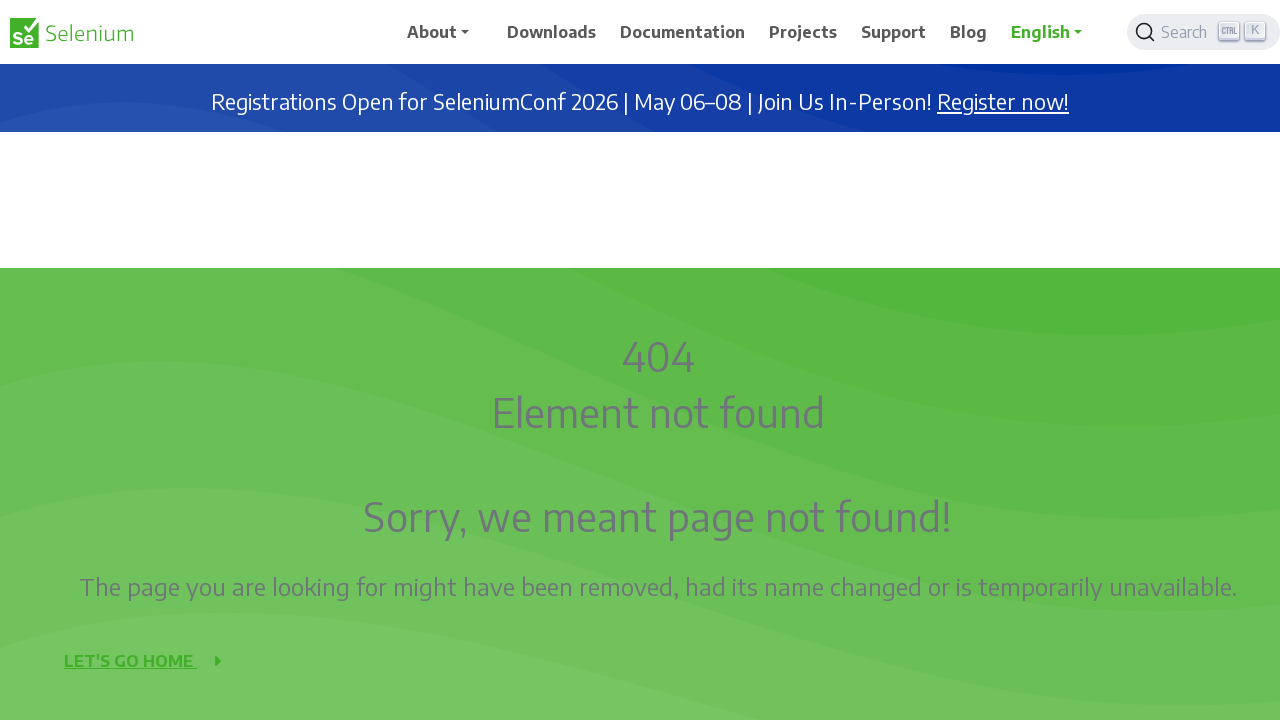